Tests mouse hover functionality by hovering over a navigation menu item on ShopClues website

Starting URL: https://www.shopclues.com

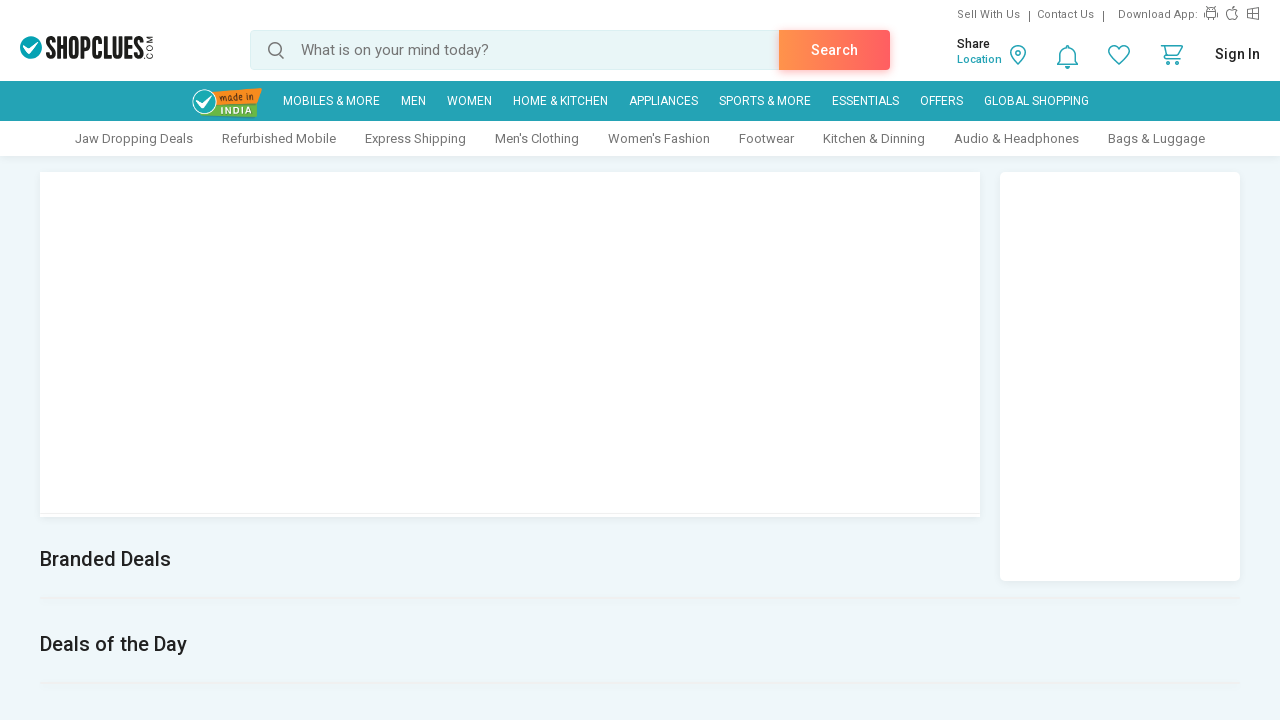

Located navigation menu item with XPath //li[@id='nav_44']/child::a
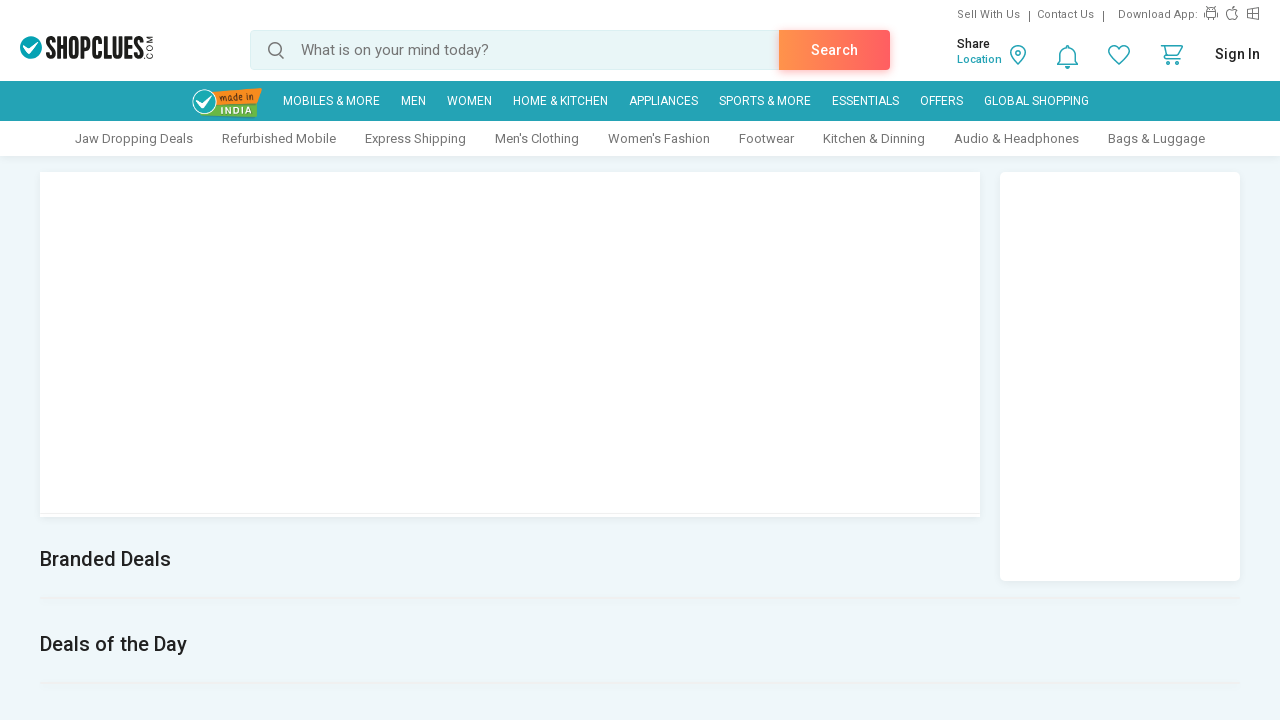

Hovered over navigation menu item on ShopClues website at (331, 101) on xpath=//li[@id='nav_44']/child::a
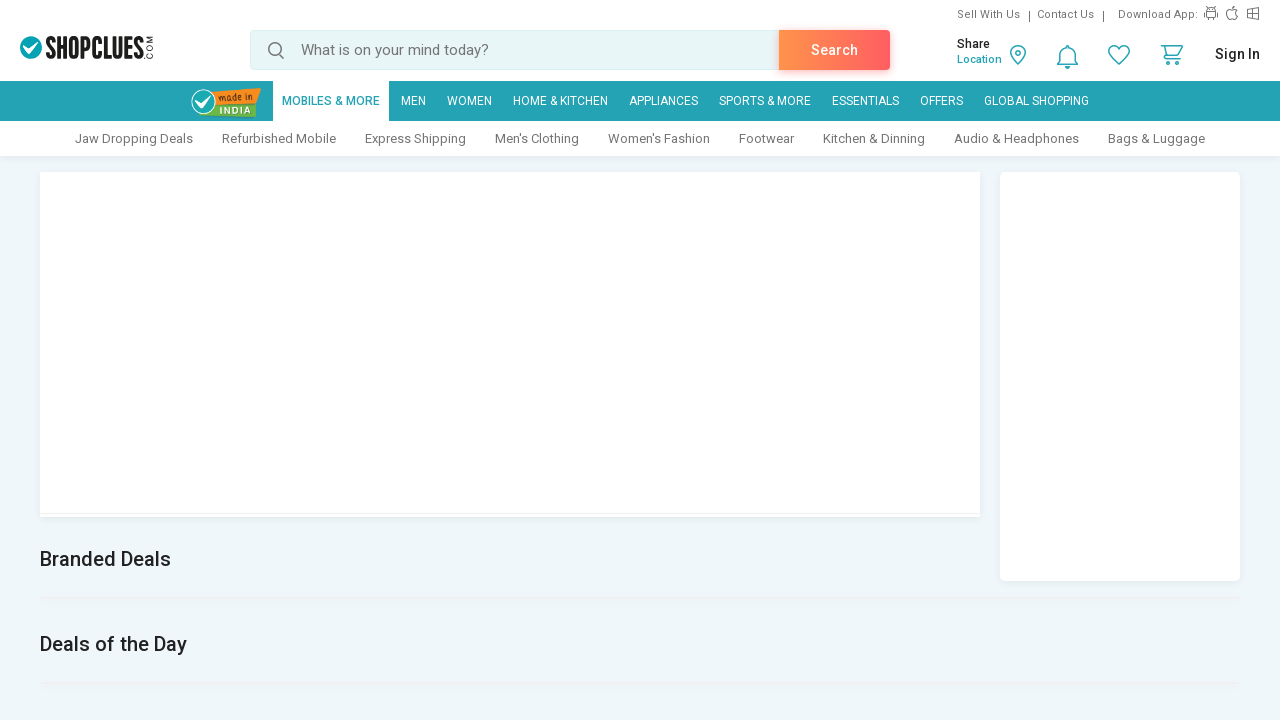

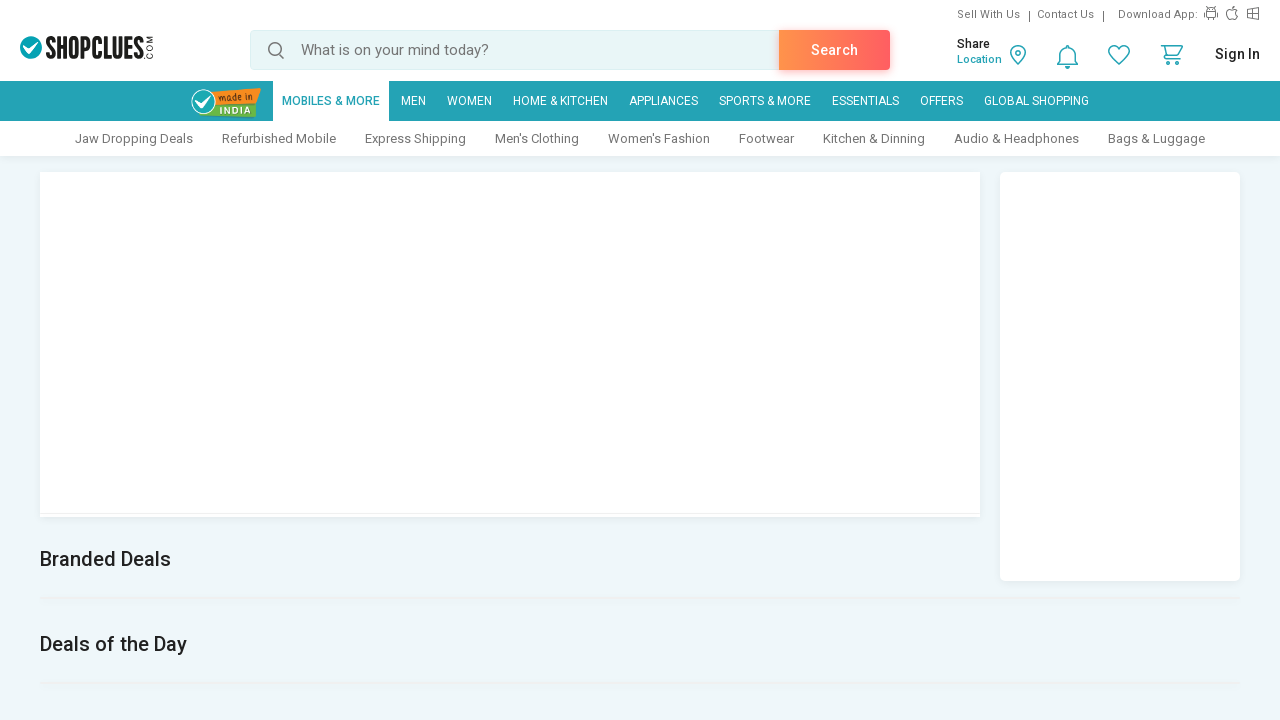